Tests sorting the Email column in ascending order by clicking the column header and verifying the email values are sorted alphabetically.

Starting URL: http://the-internet.herokuapp.com/tables

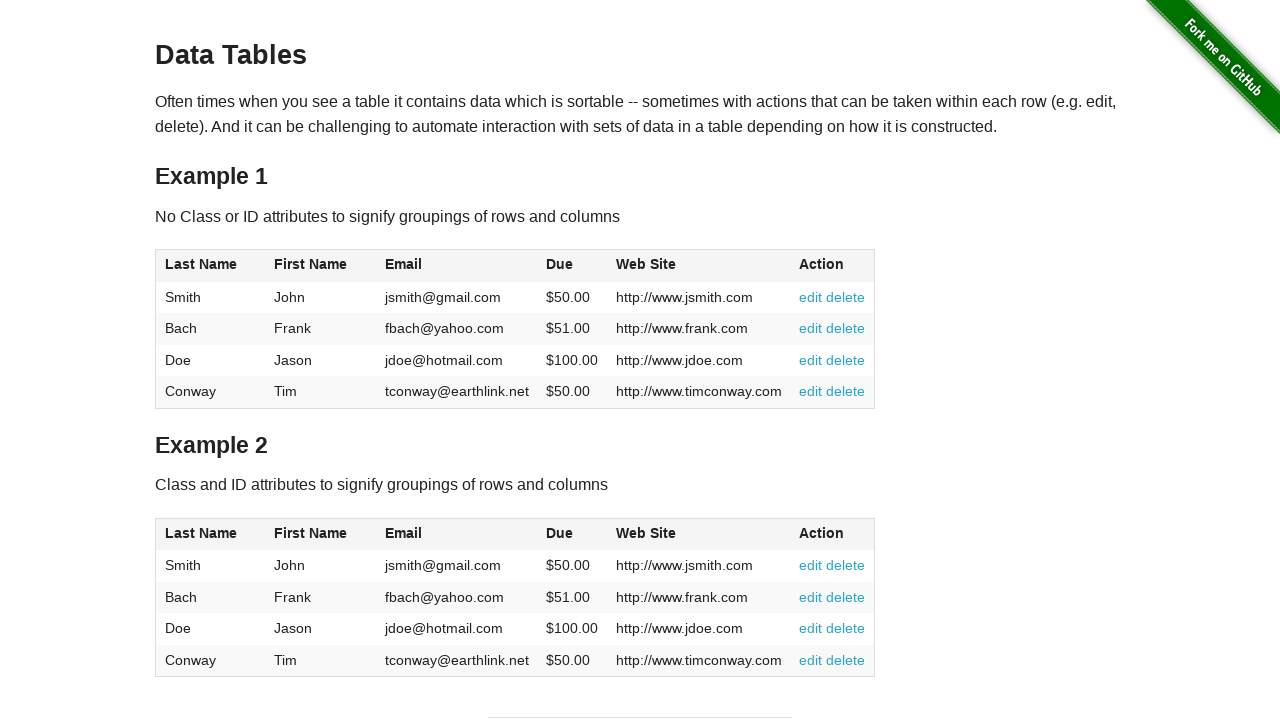

Clicked Email column header to sort ascending at (457, 266) on #table1 thead tr th:nth-of-type(3)
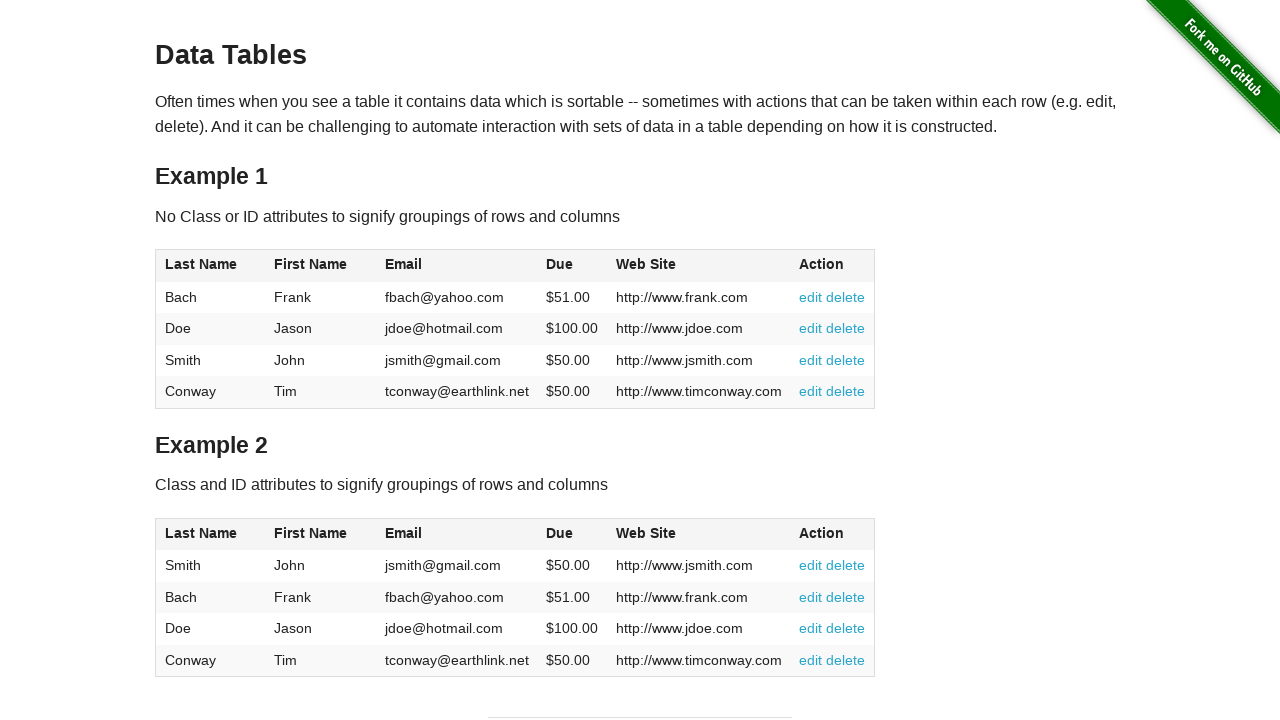

Email column in table1 loaded after sorting
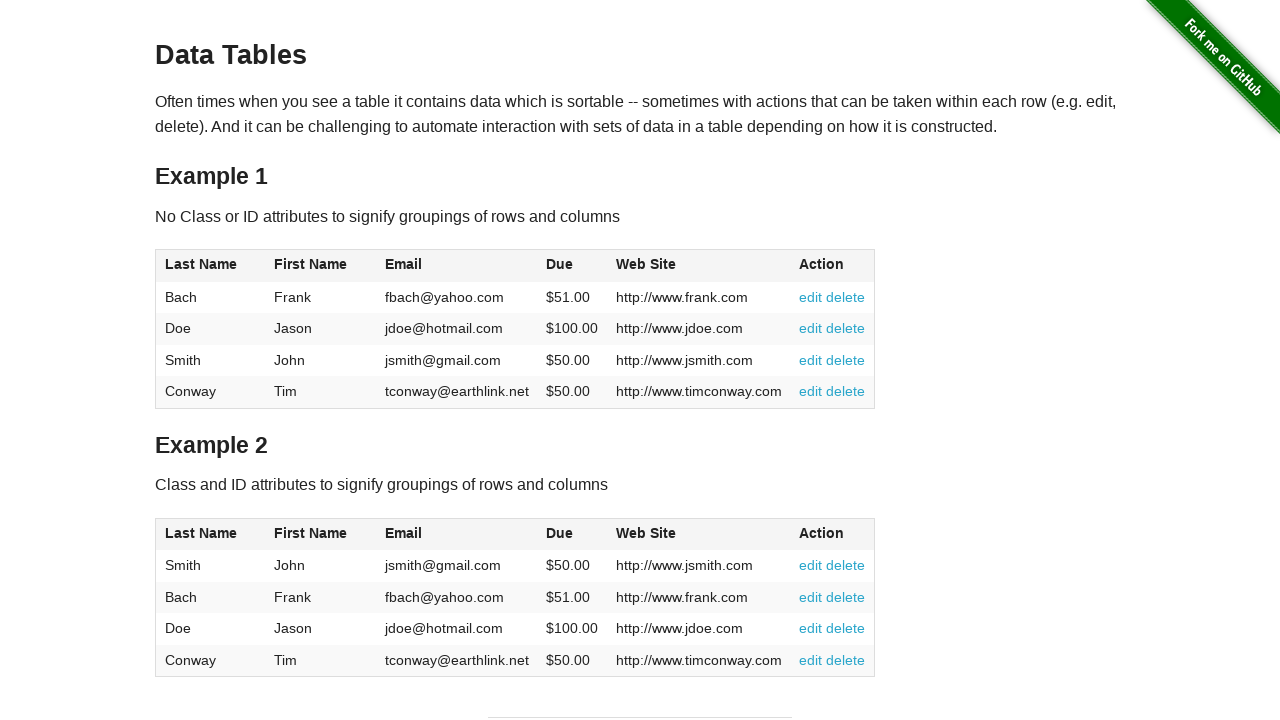

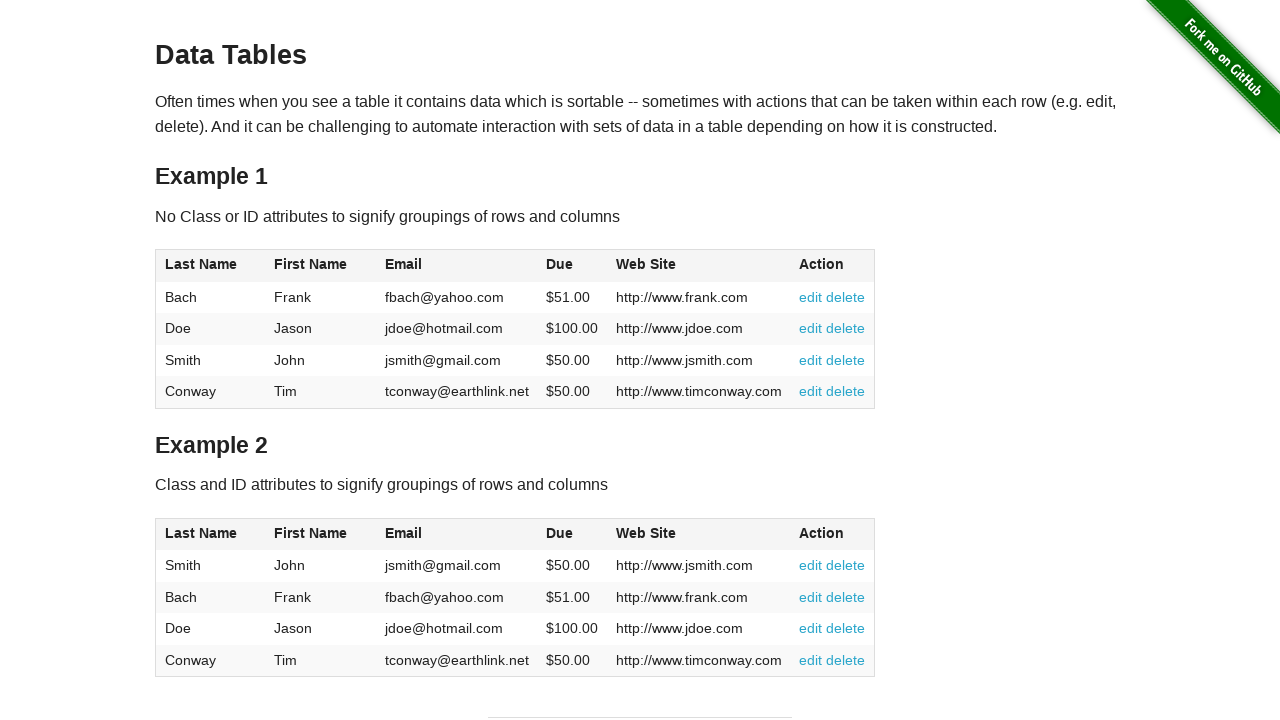